Tests responsive design by loading the video page at different viewport sizes (desktop, tablet, mobile) and verifying the video player loads correctly at each size.

Starting URL: https://guitar-magic-mvp-1a-git-feature-b4c613-davids-projects-e32e946e.vercel.app/watch?v=ytwpFJ1uZYY&title=Covers%20Of%20Popular%20Songs%20-%20100%20Hits&channel=Music%20Brokers&_vercel_share=g27uDyqbNDQ7TjNoNpoVTkYyUQIQp5AE

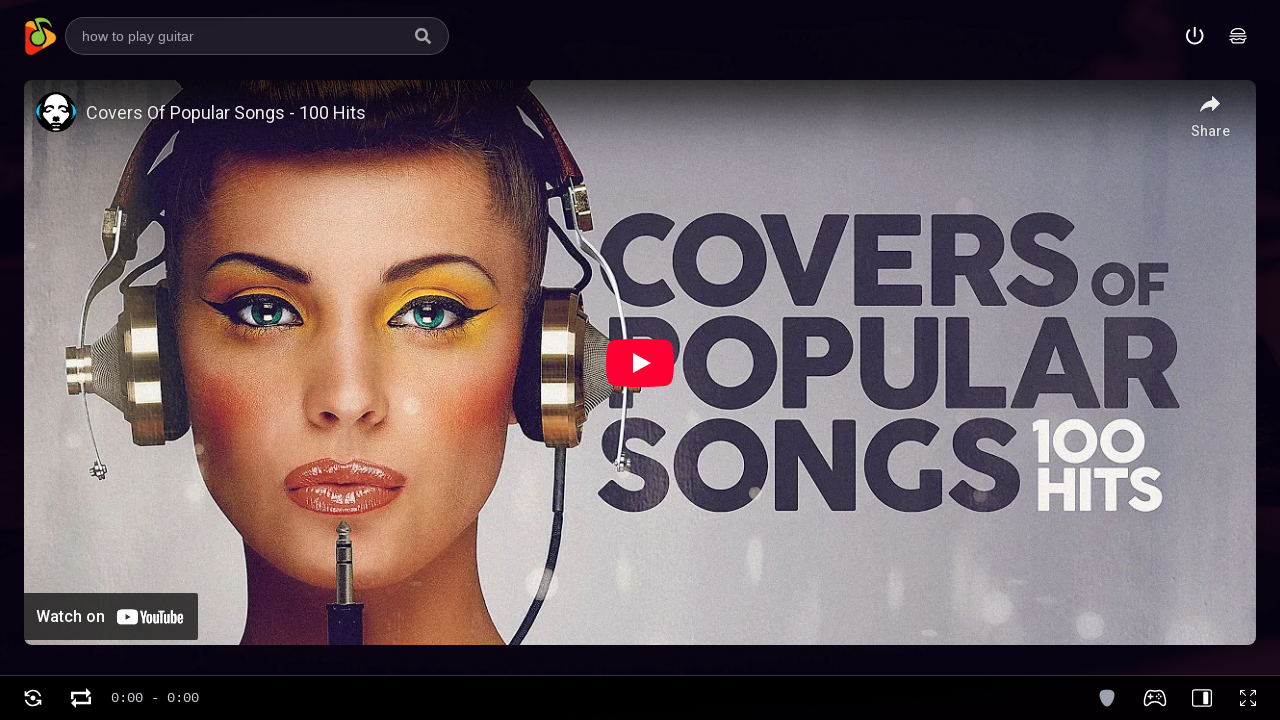

Set viewport to desktop (1920x1080)
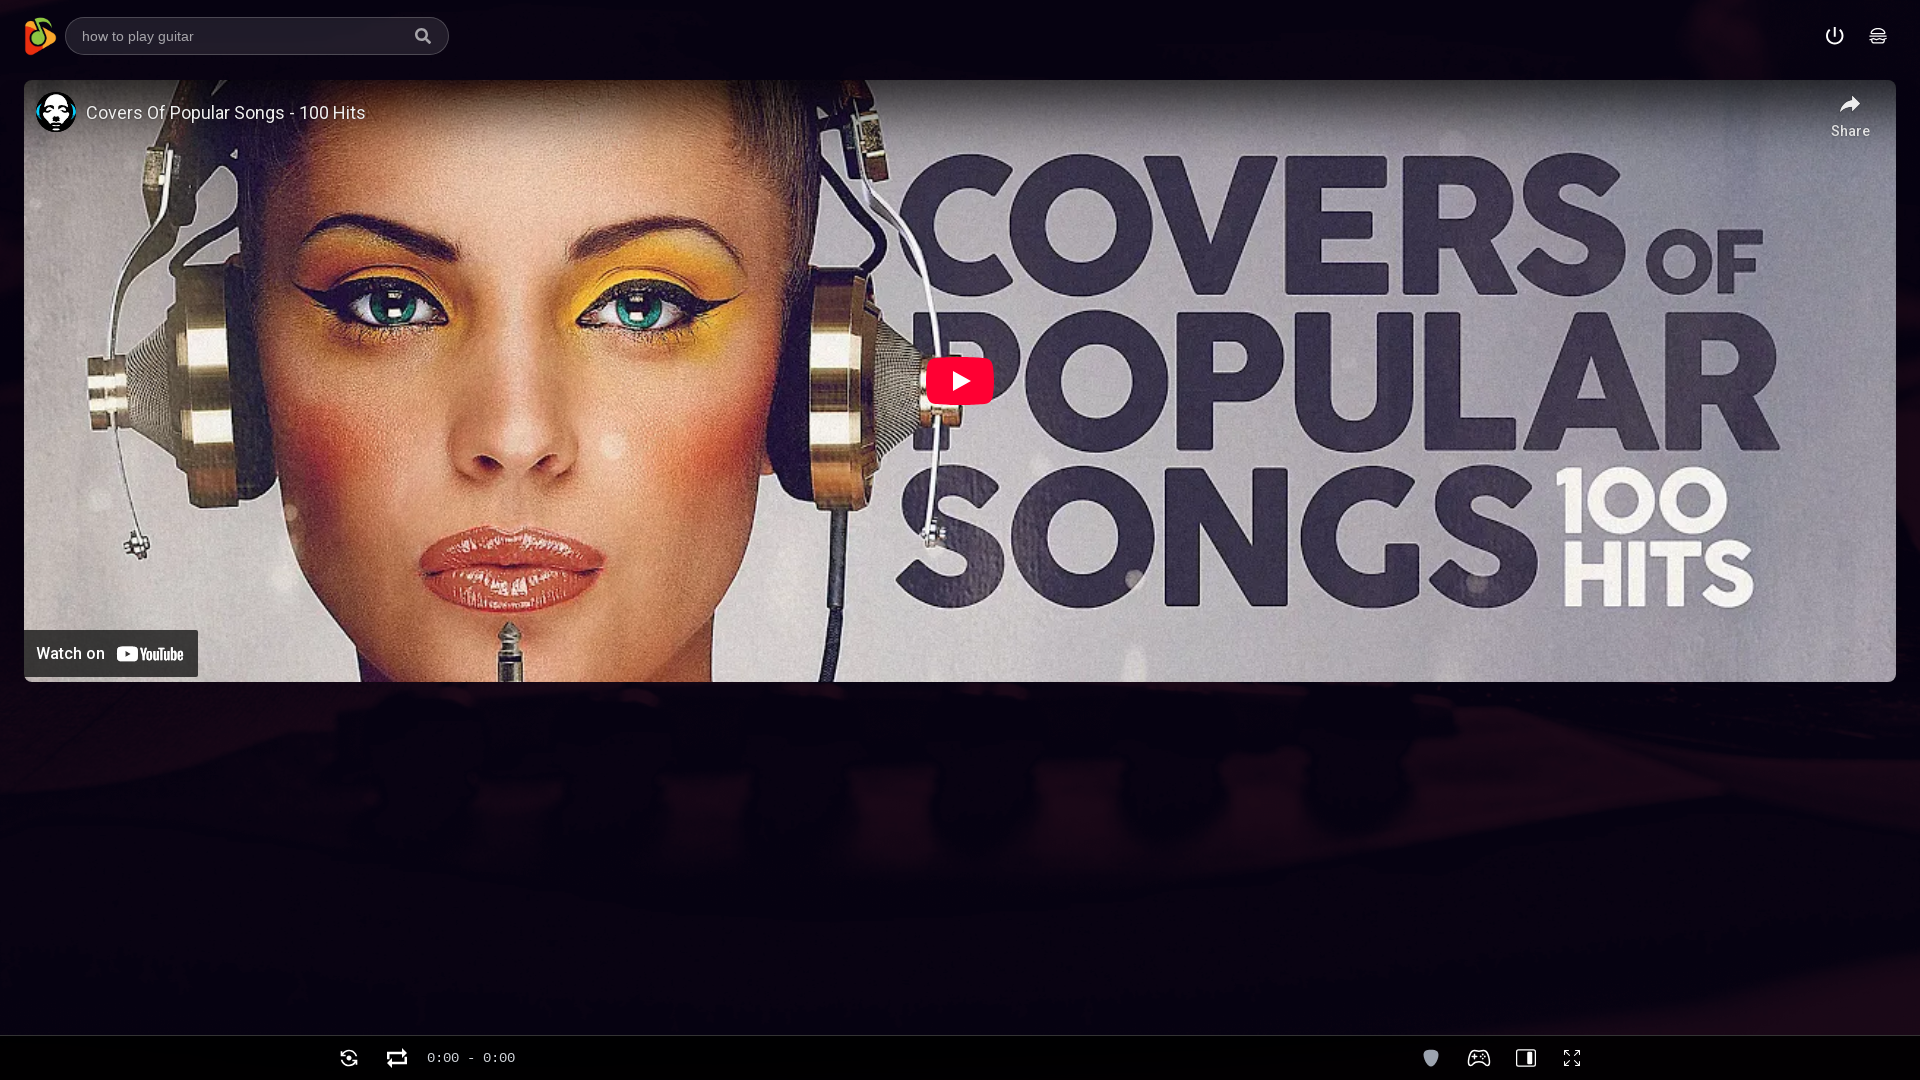

Reloaded page at desktop viewport size
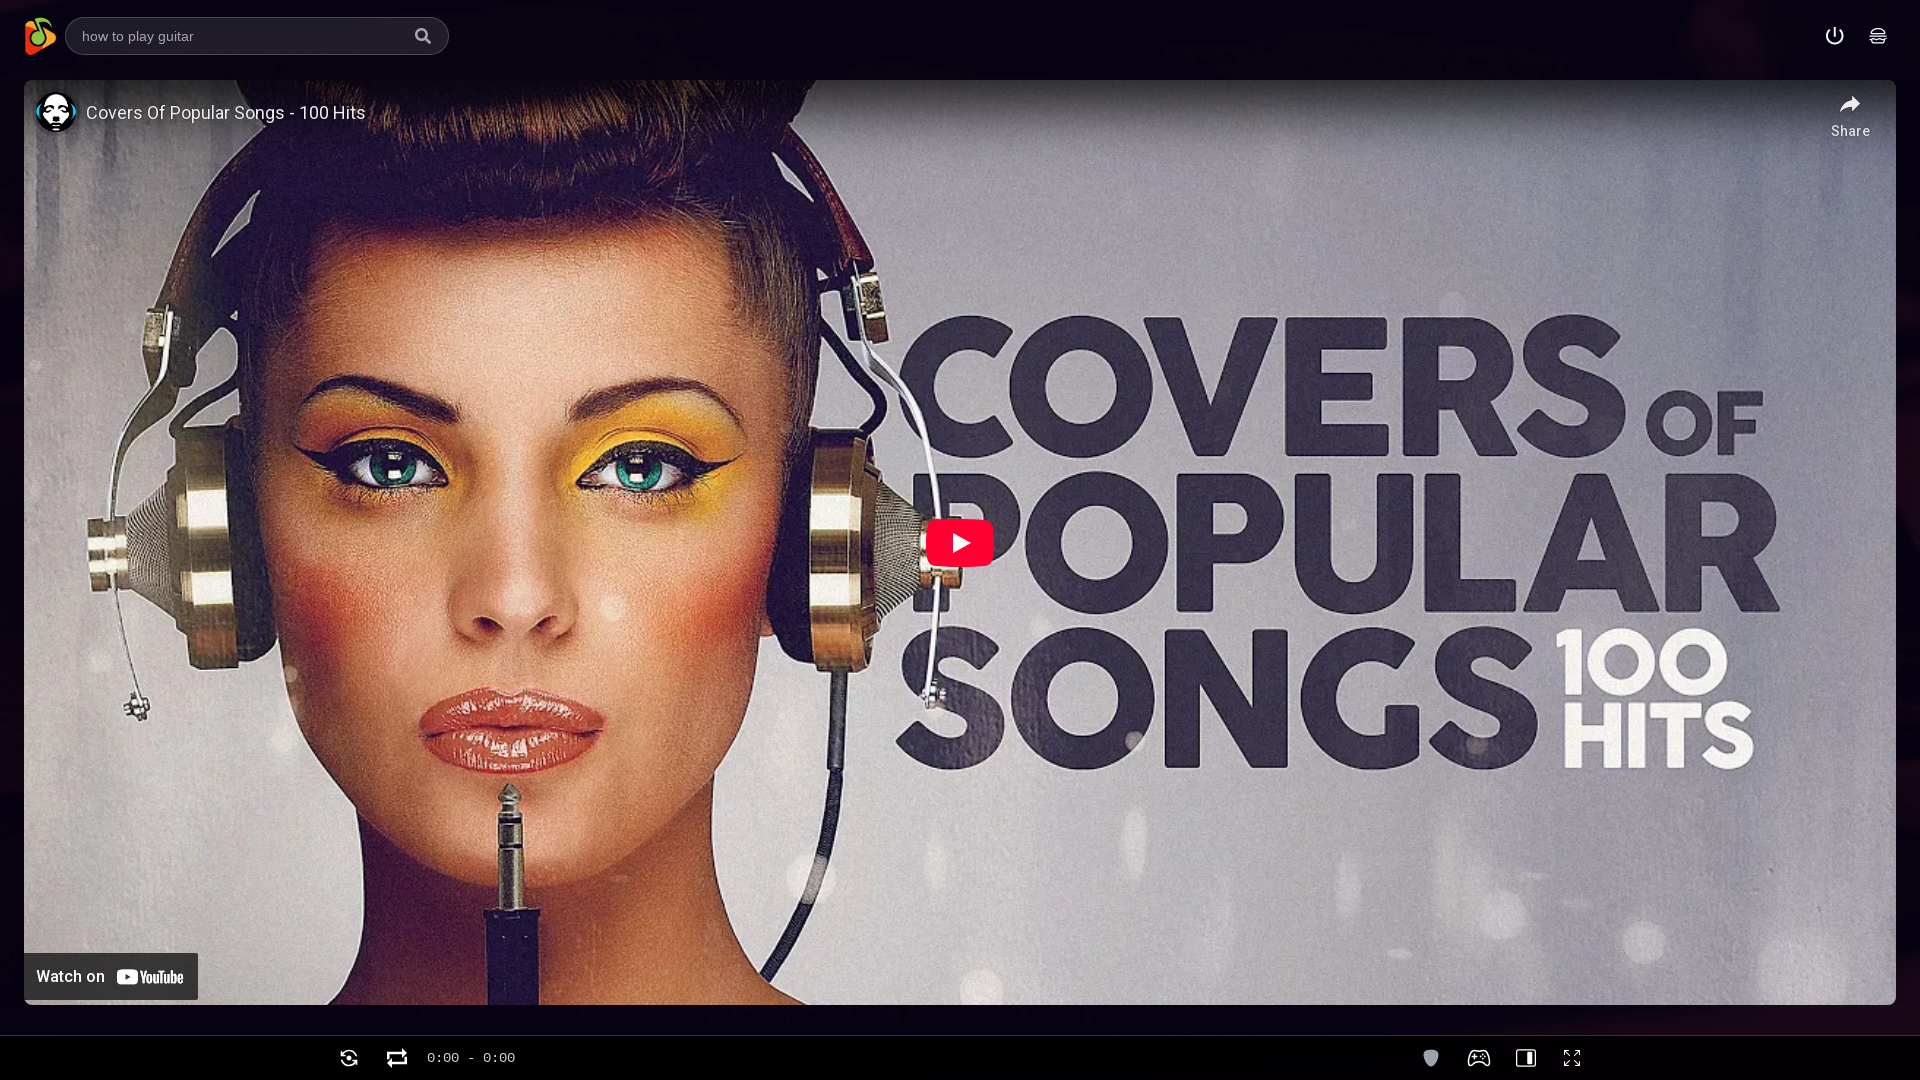

Page network idle state reached on desktop viewport
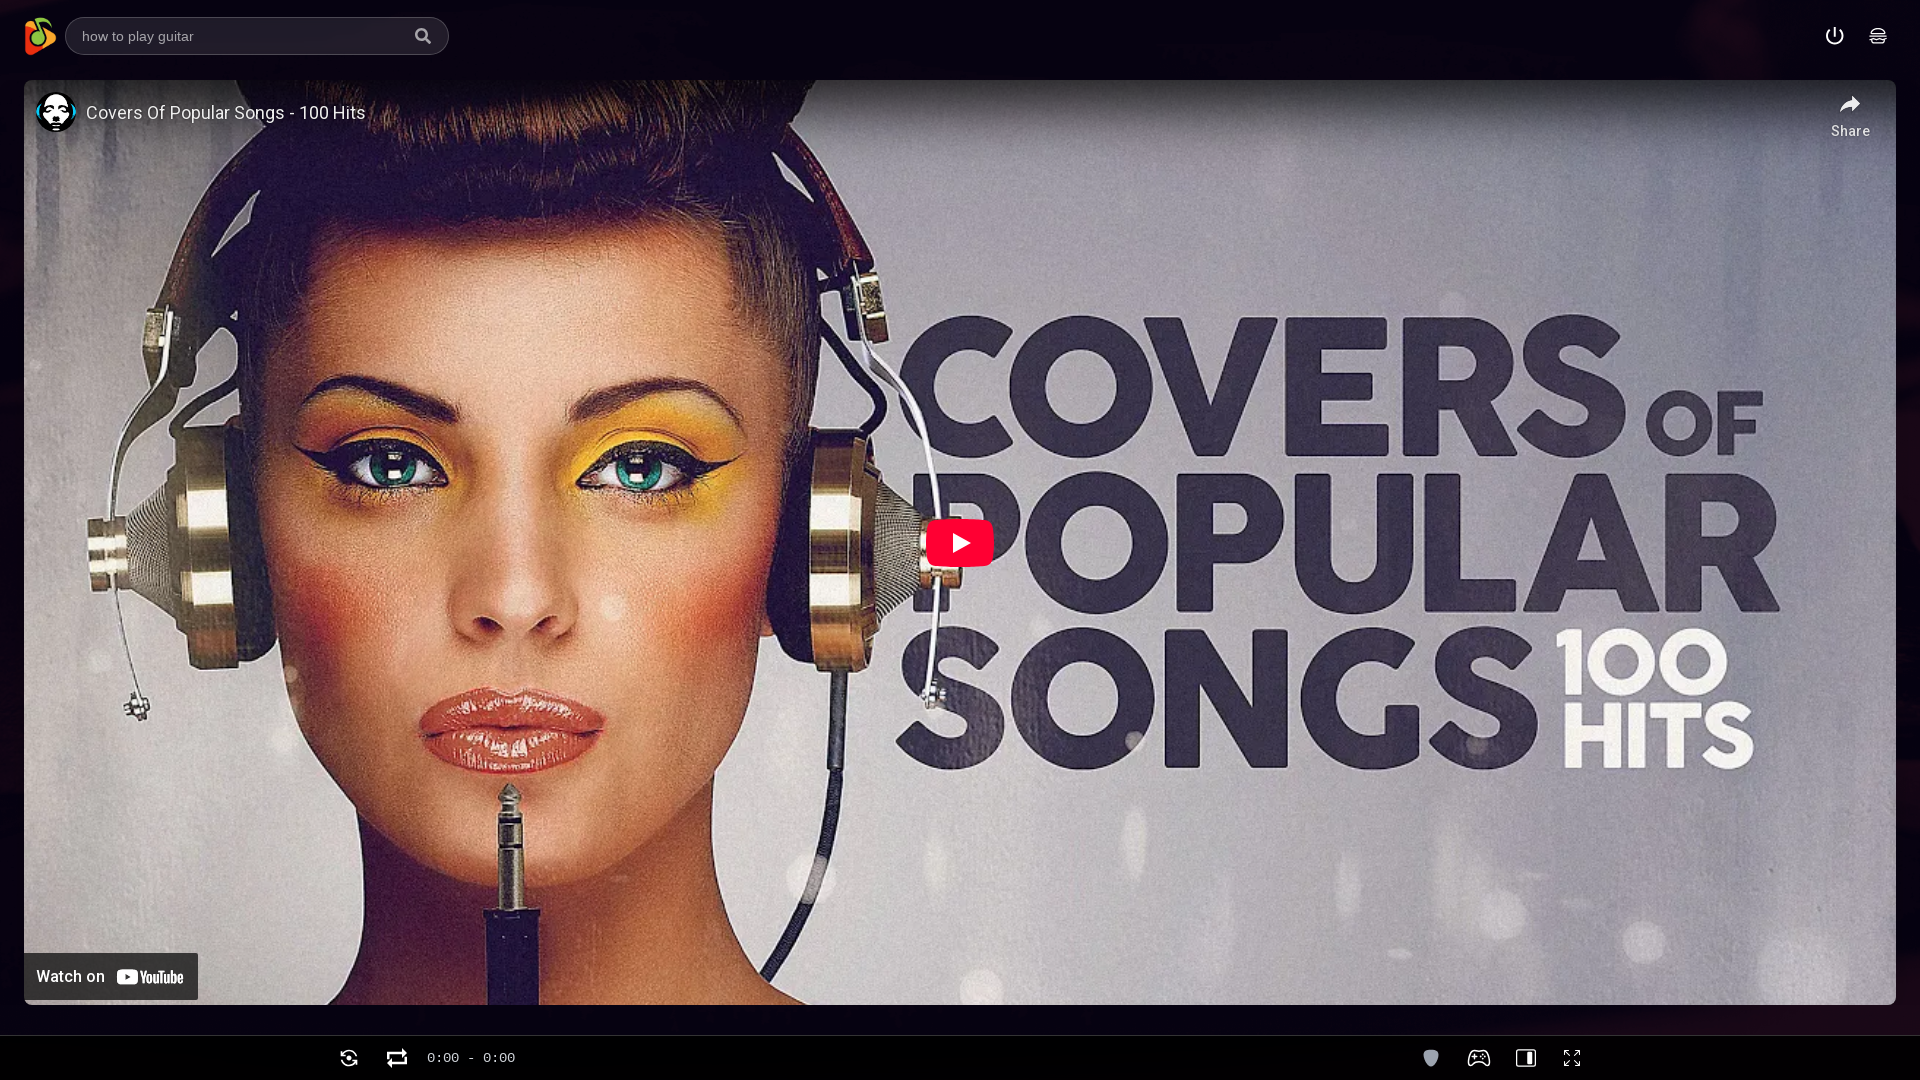

Video player loaded successfully on desktop viewport
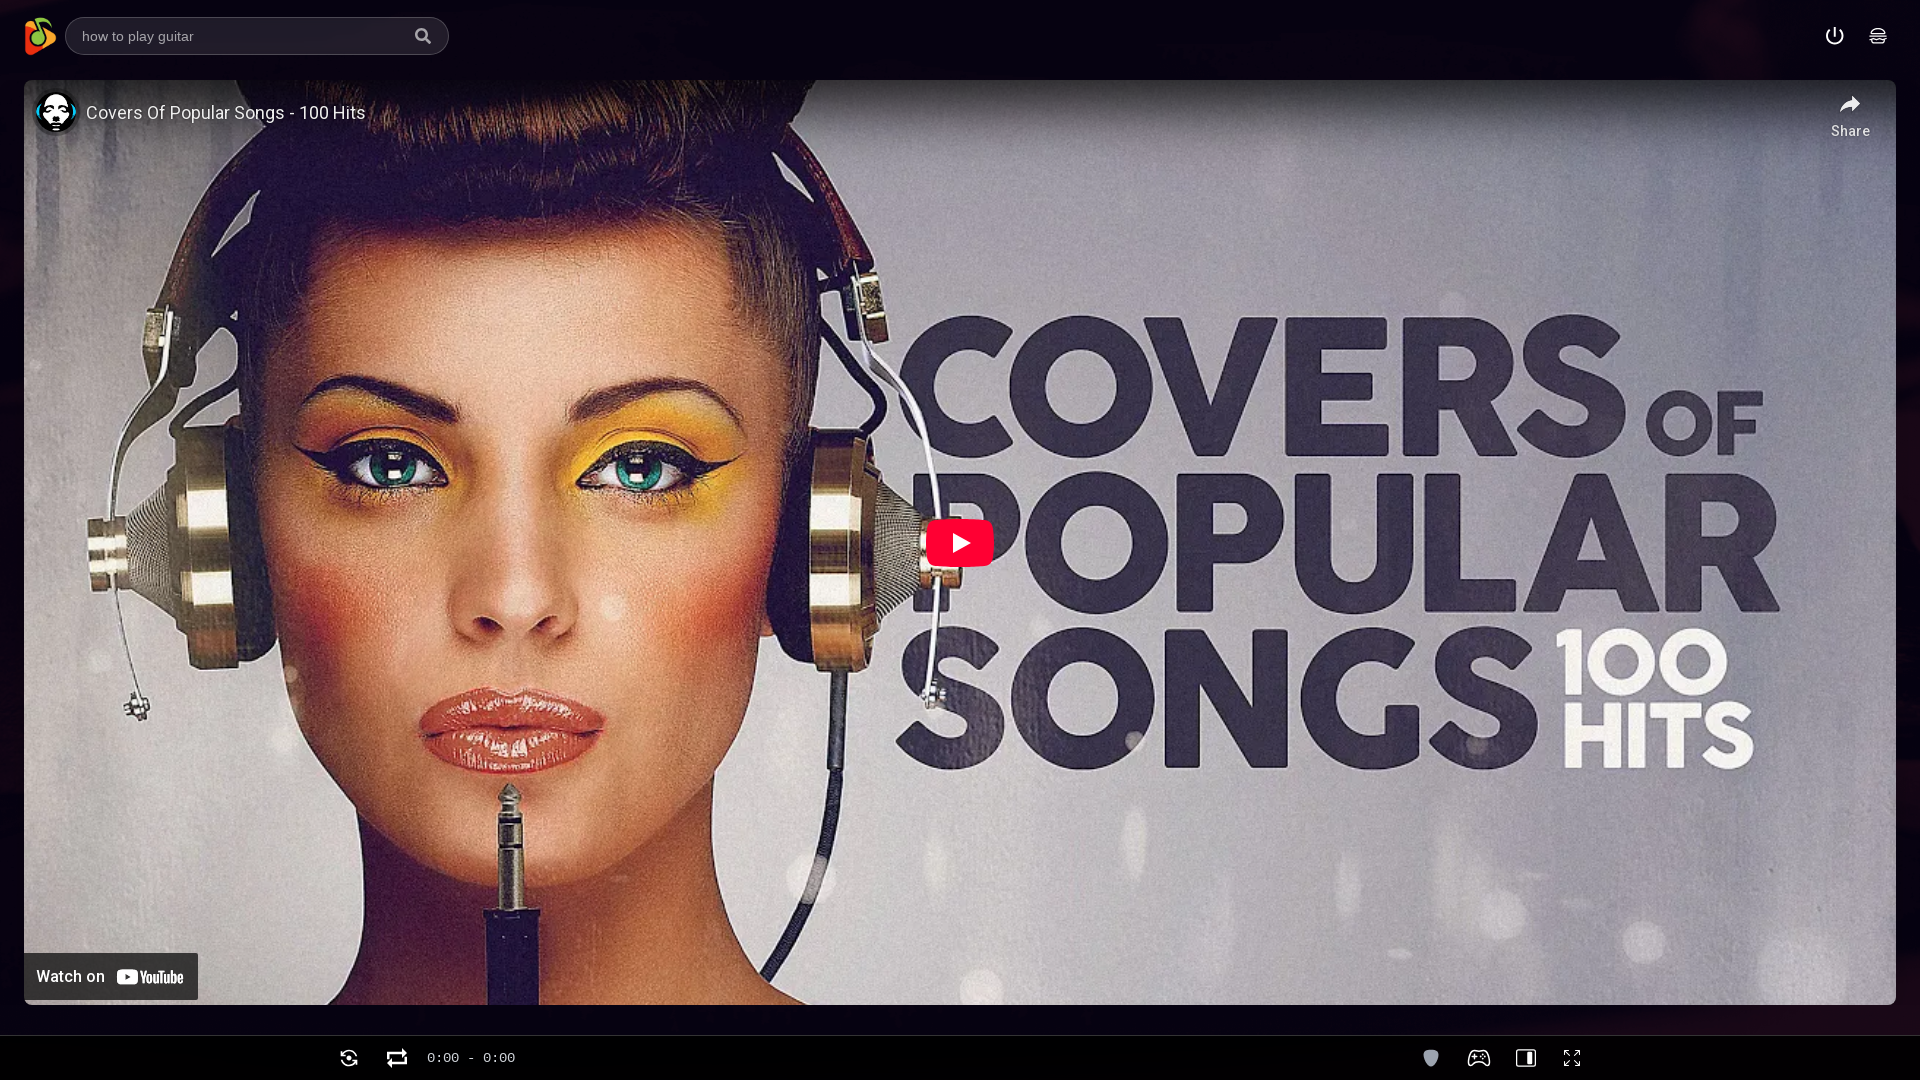

Set viewport to tablet (768x1024)
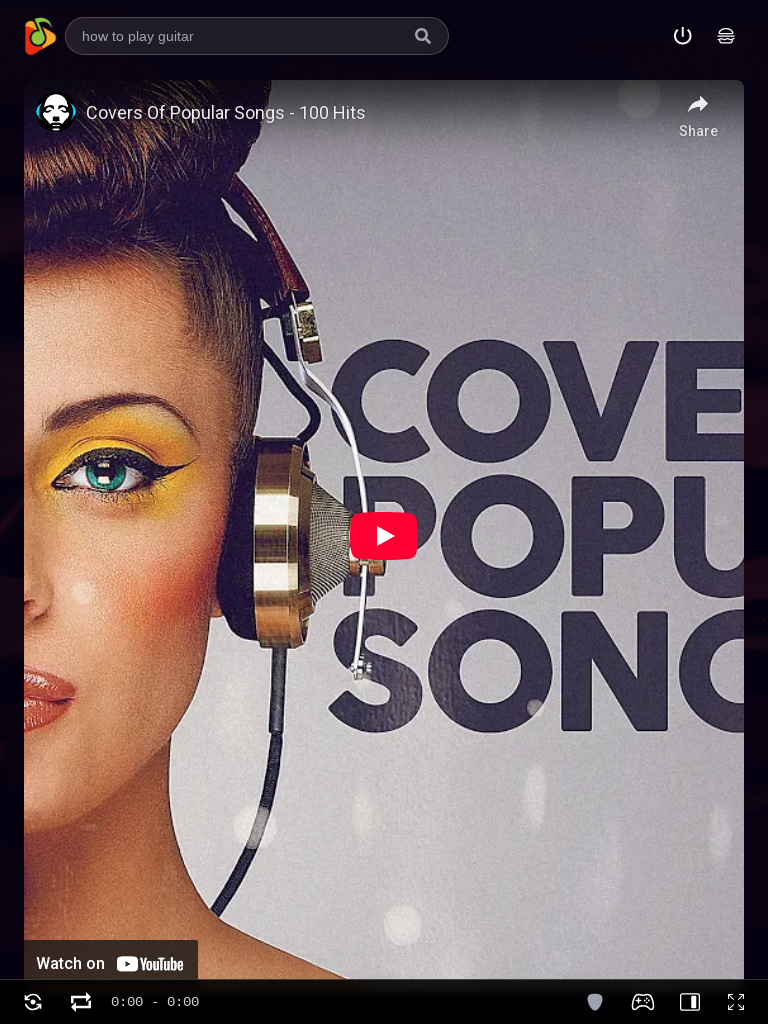

Reloaded page at tablet viewport size
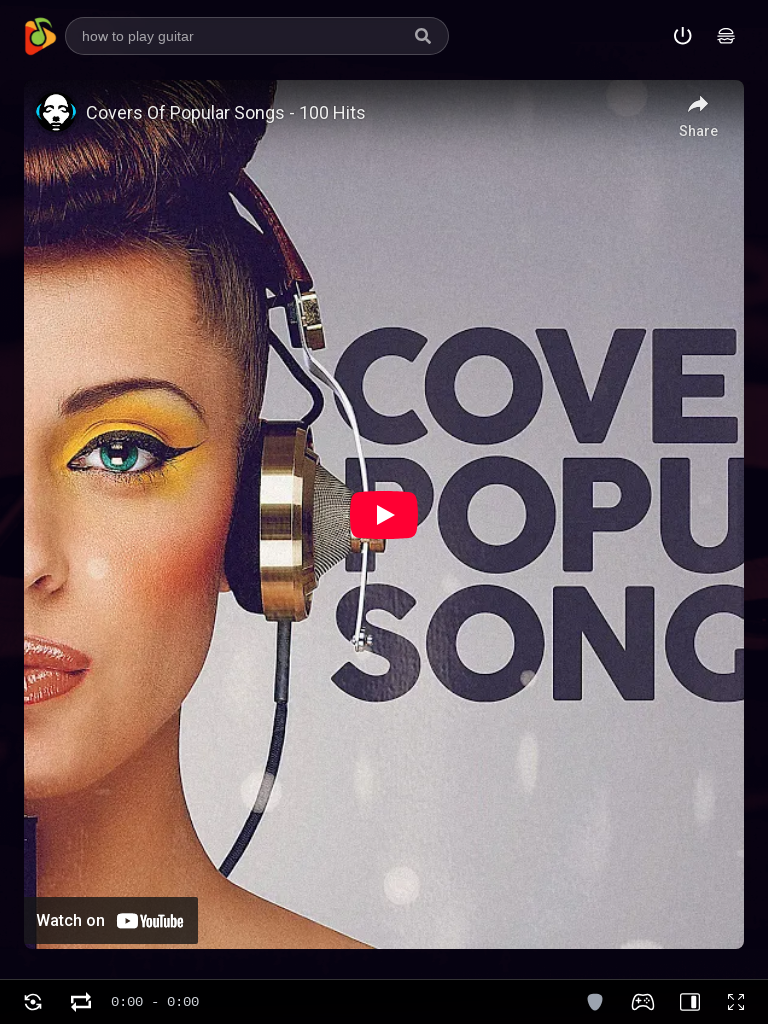

Page network idle state reached on tablet viewport
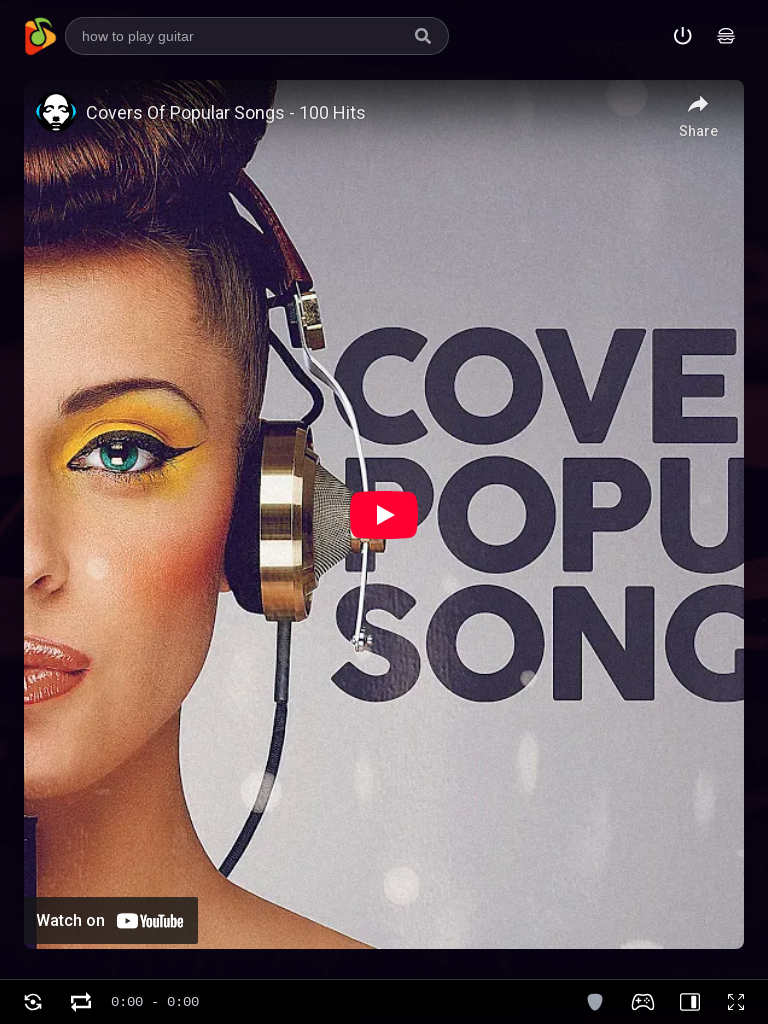

Video player loaded successfully on tablet viewport
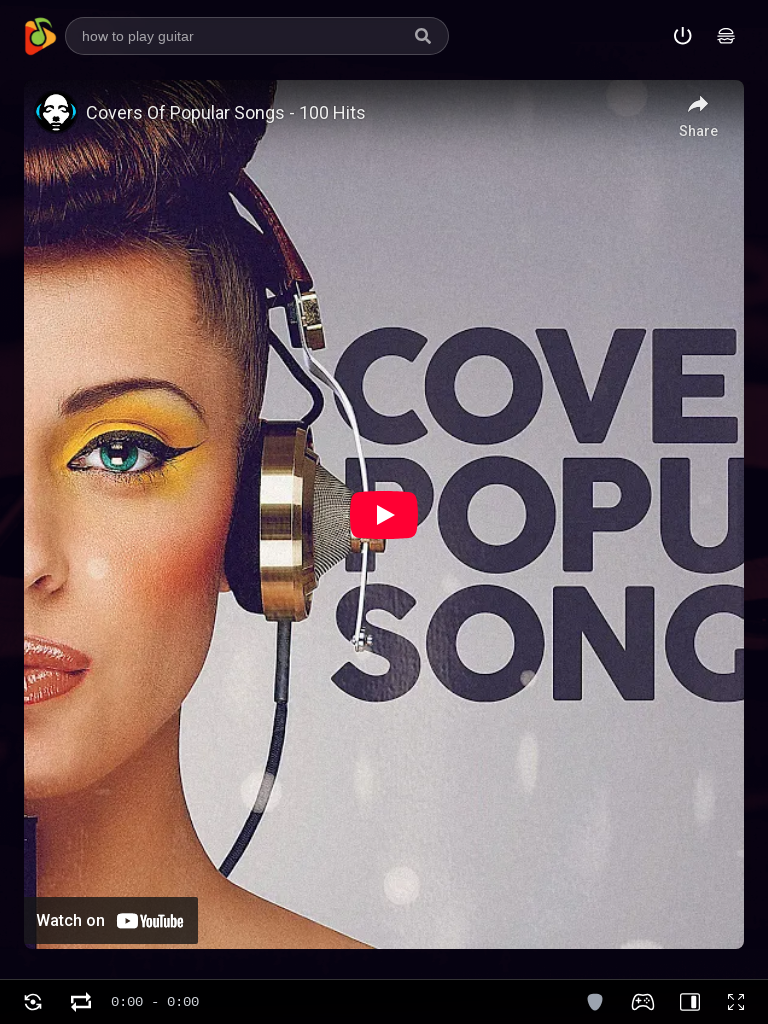

Set viewport to mobile (375x667)
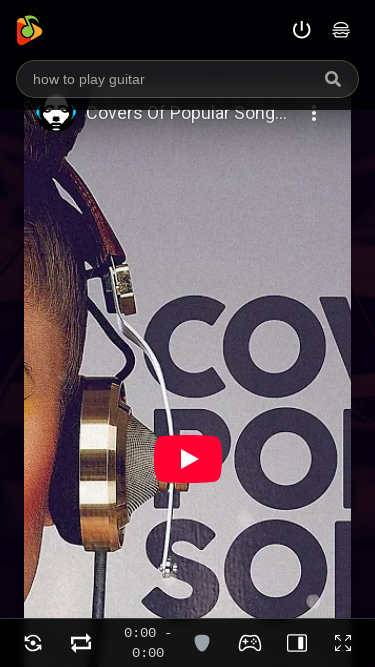

Reloaded page at mobile viewport size
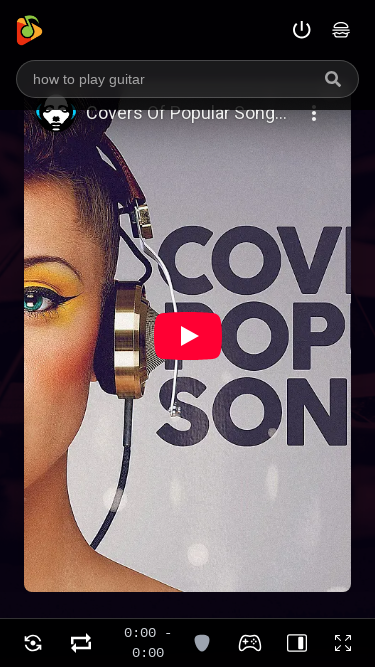

Page network idle state reached on mobile viewport
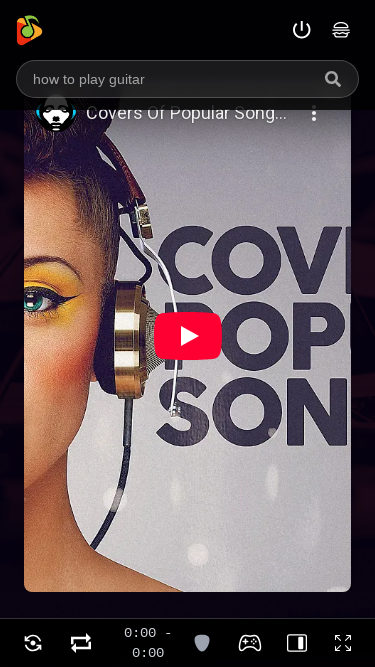

Video player loaded successfully on mobile viewport
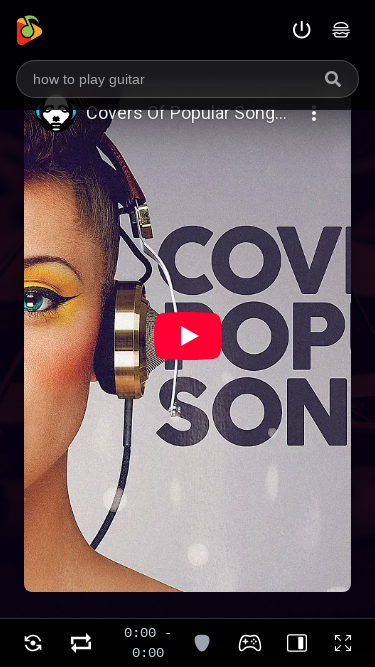

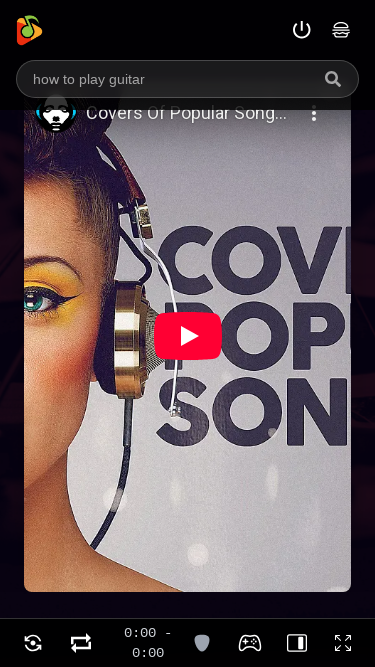